Tests radio button functionality by selecting the "Impressive" radio button and verifying that the correct label text is displayed after selection.

Starting URL: https://demoqa.com/radio-button

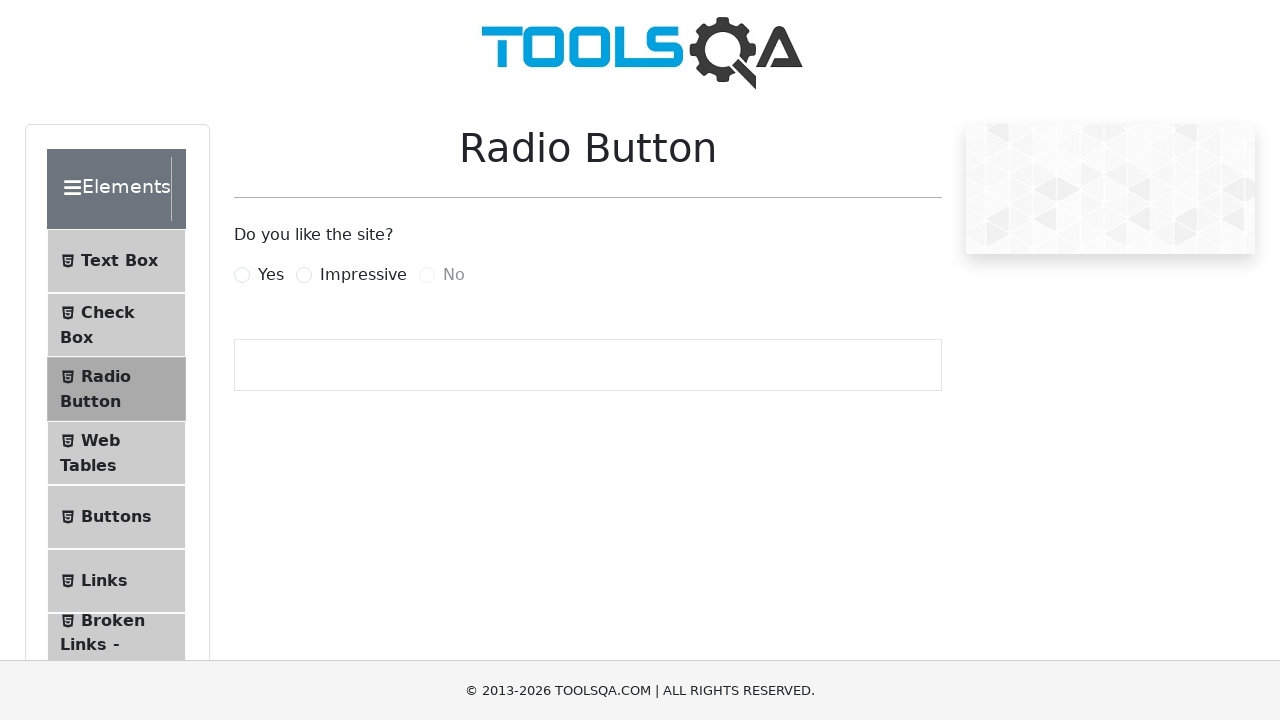

Clicked the 'Impressive' radio button label at (363, 275) on label[for='impressiveRadio']
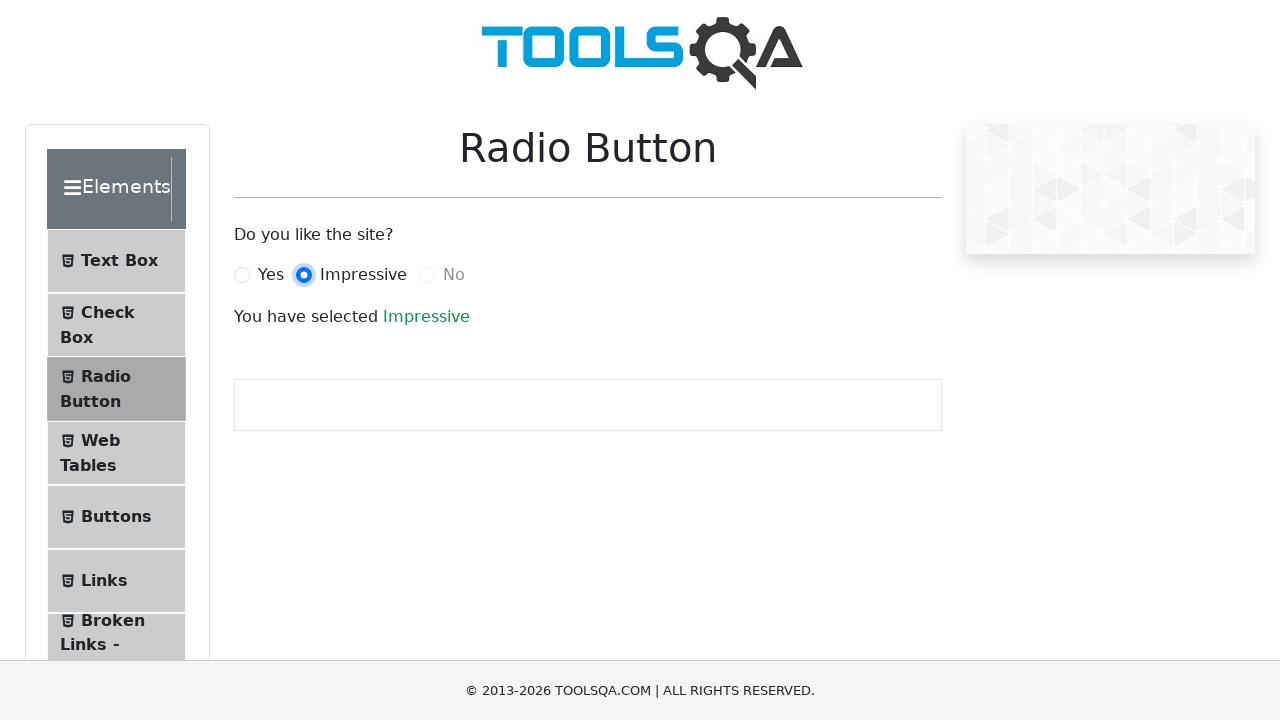

Success text element loaded after radio button selection
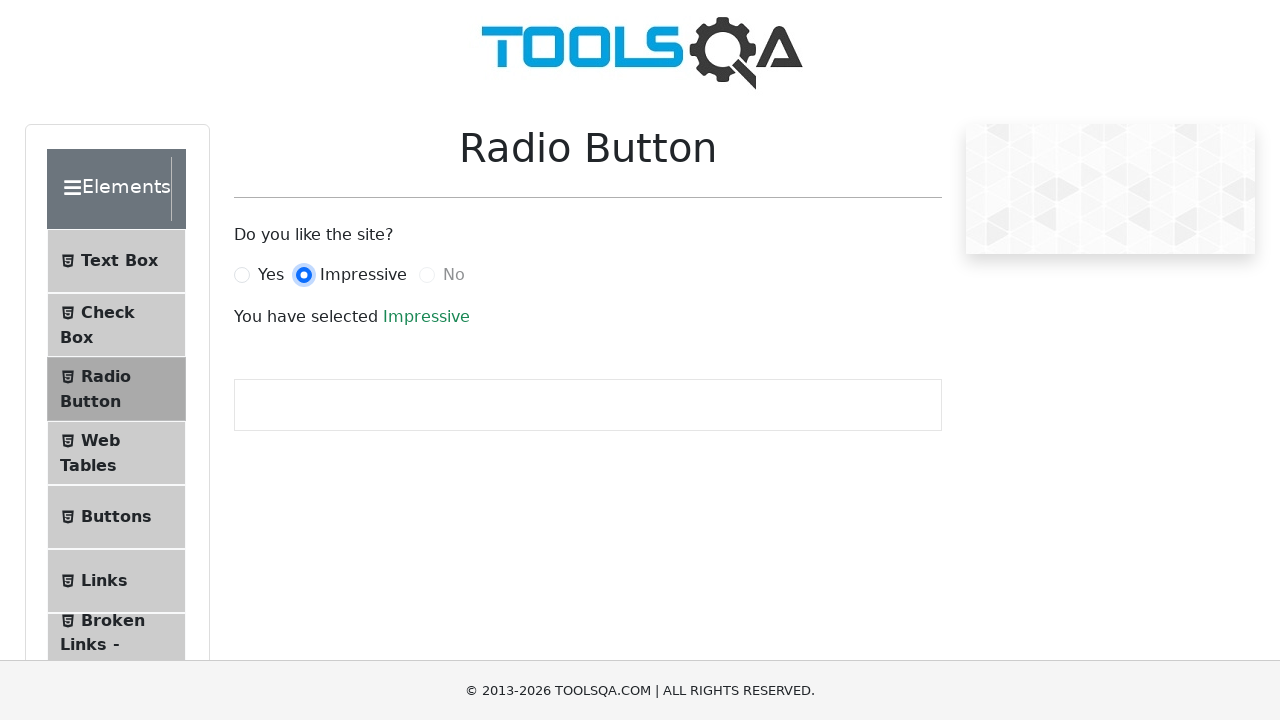

Verified success text displays 'Impressive' as expected
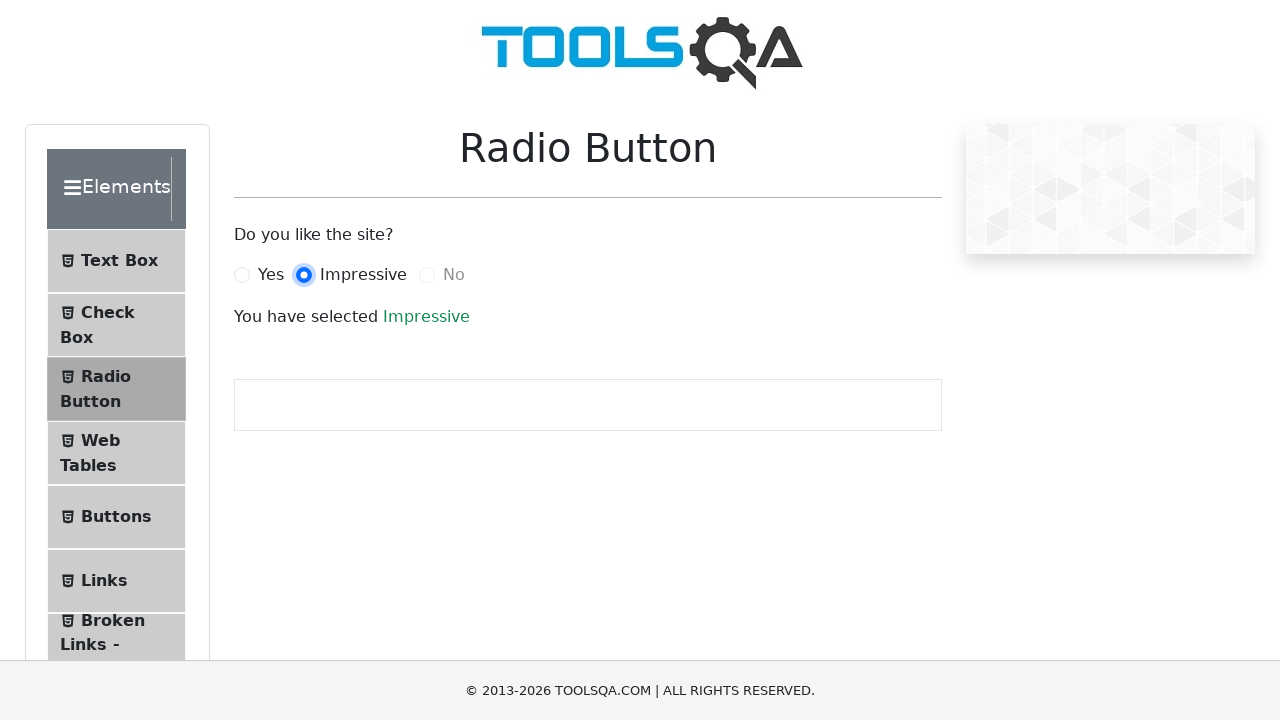

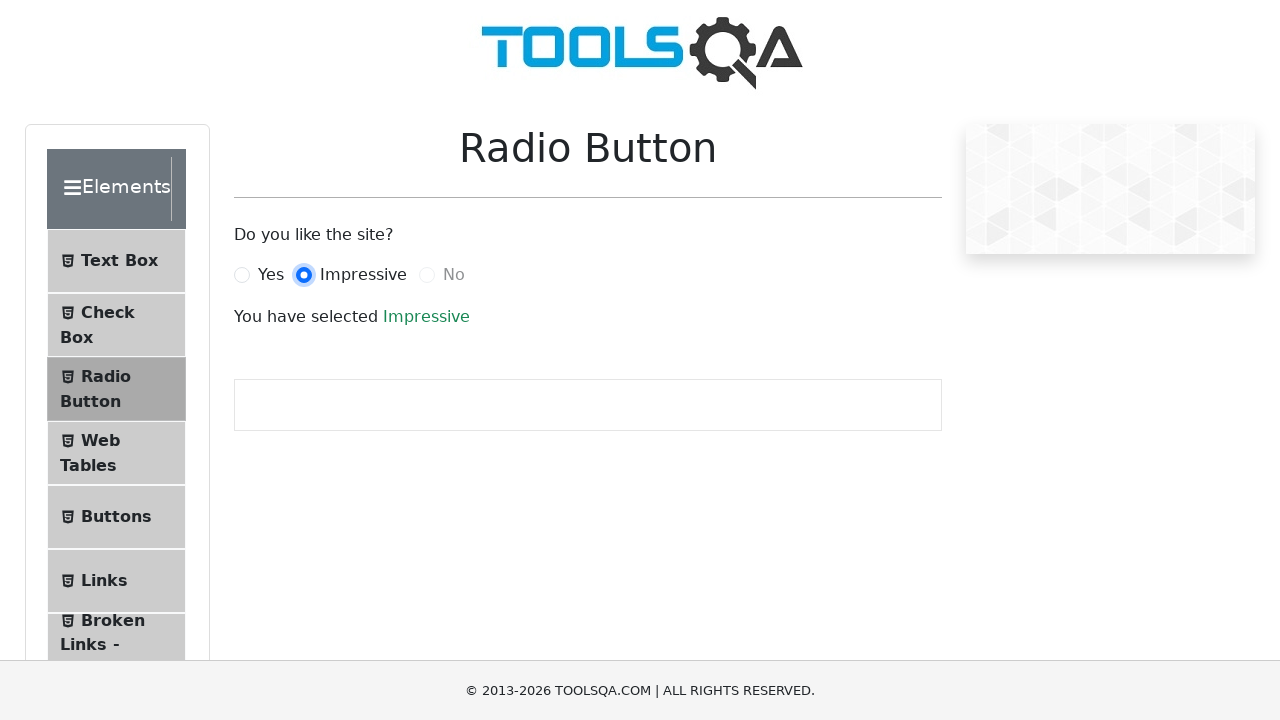